Demonstrates the drag-and-drop mouse action by dragging element 'box A' (draggable) and dropping it onto element 'box B' (droppable).

Starting URL: https://crossbrowsertesting.github.io/drag-and-drop

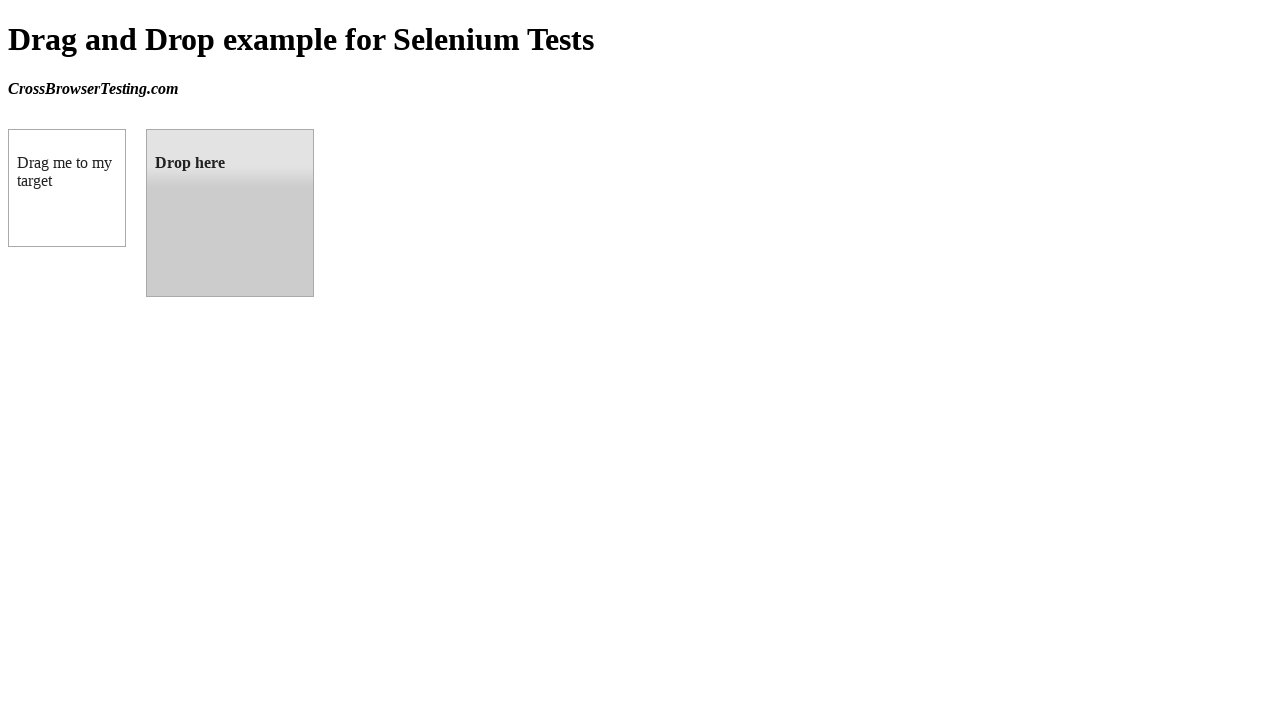

Waited for draggable element 'box A' to be visible
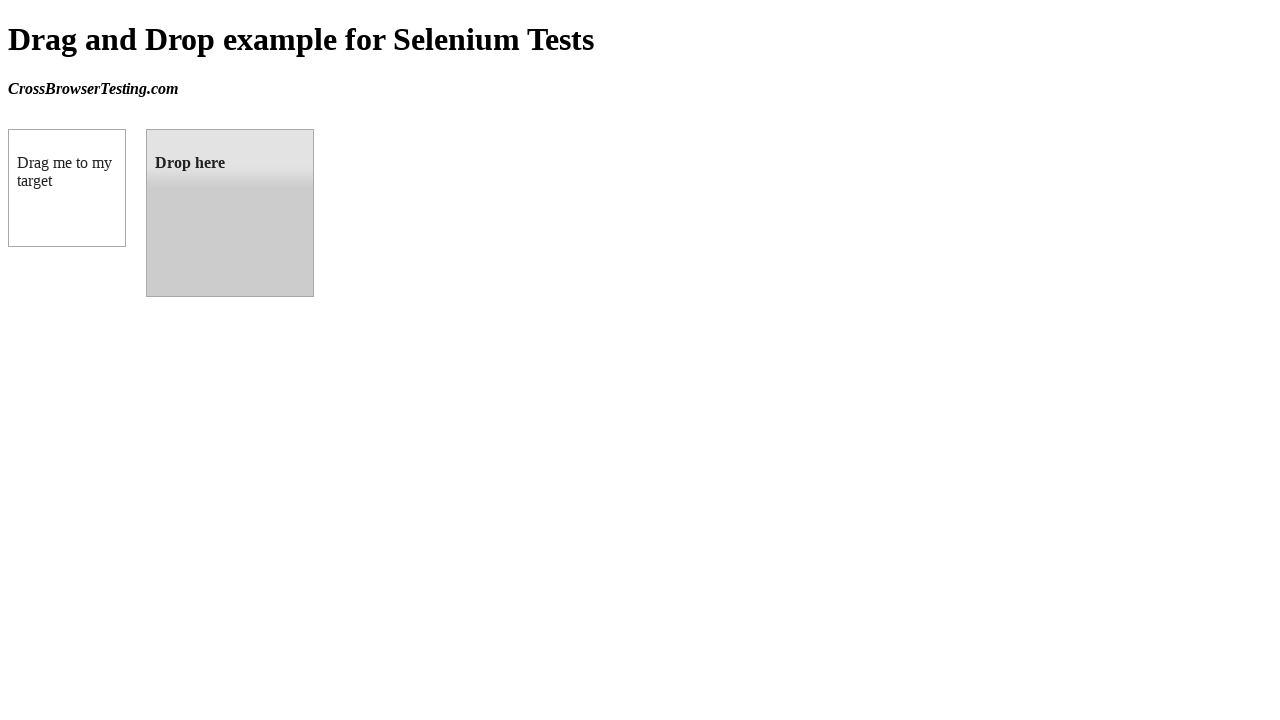

Waited for droppable element 'box B' to be visible
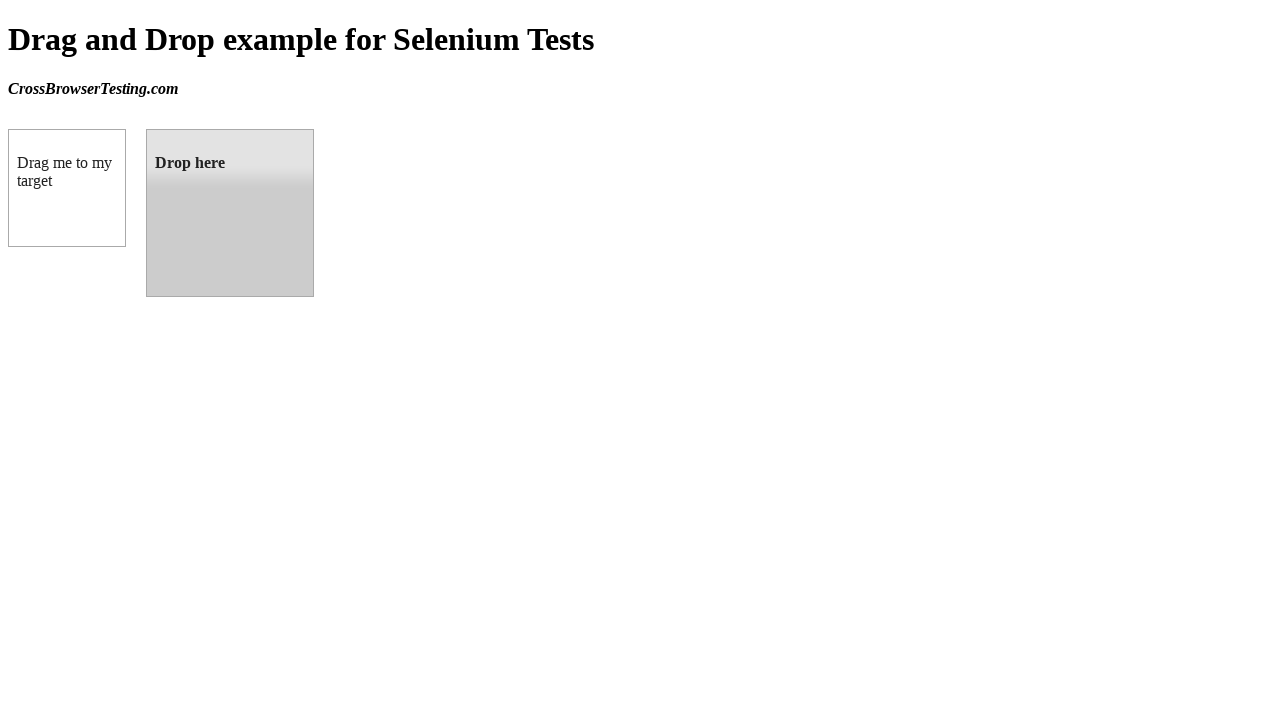

Located draggable element 'box A'
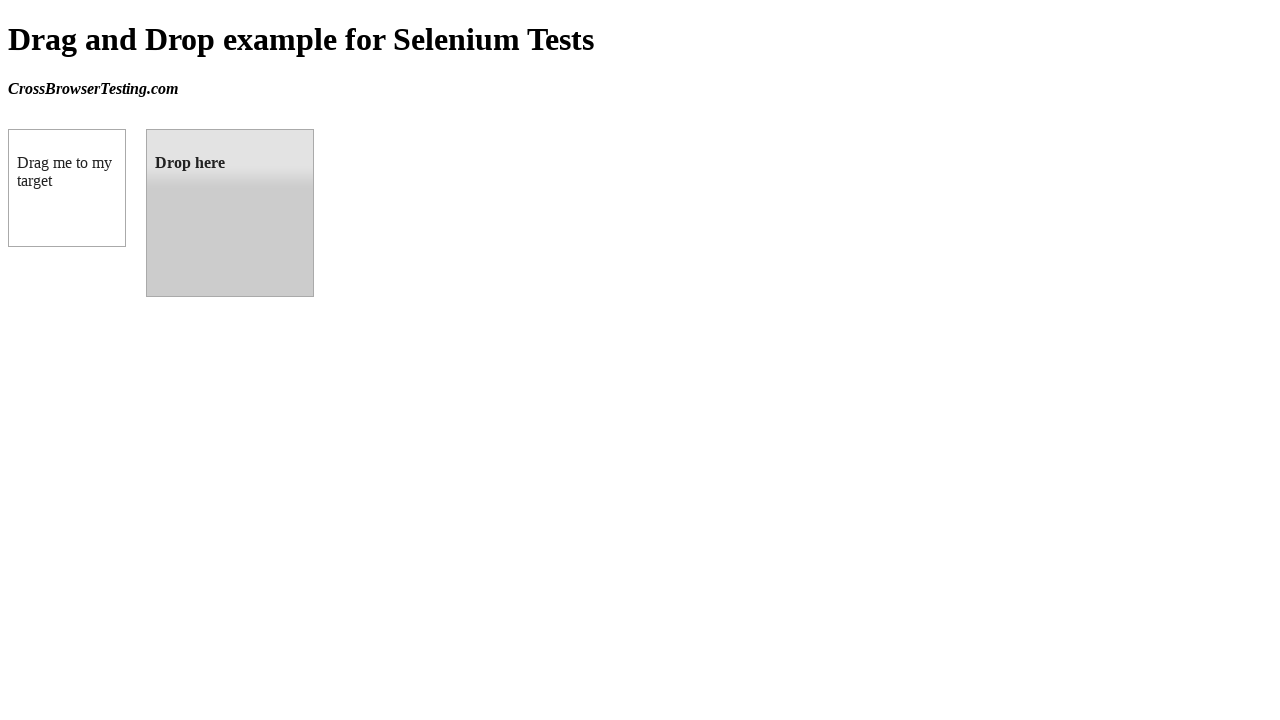

Located droppable element 'box B'
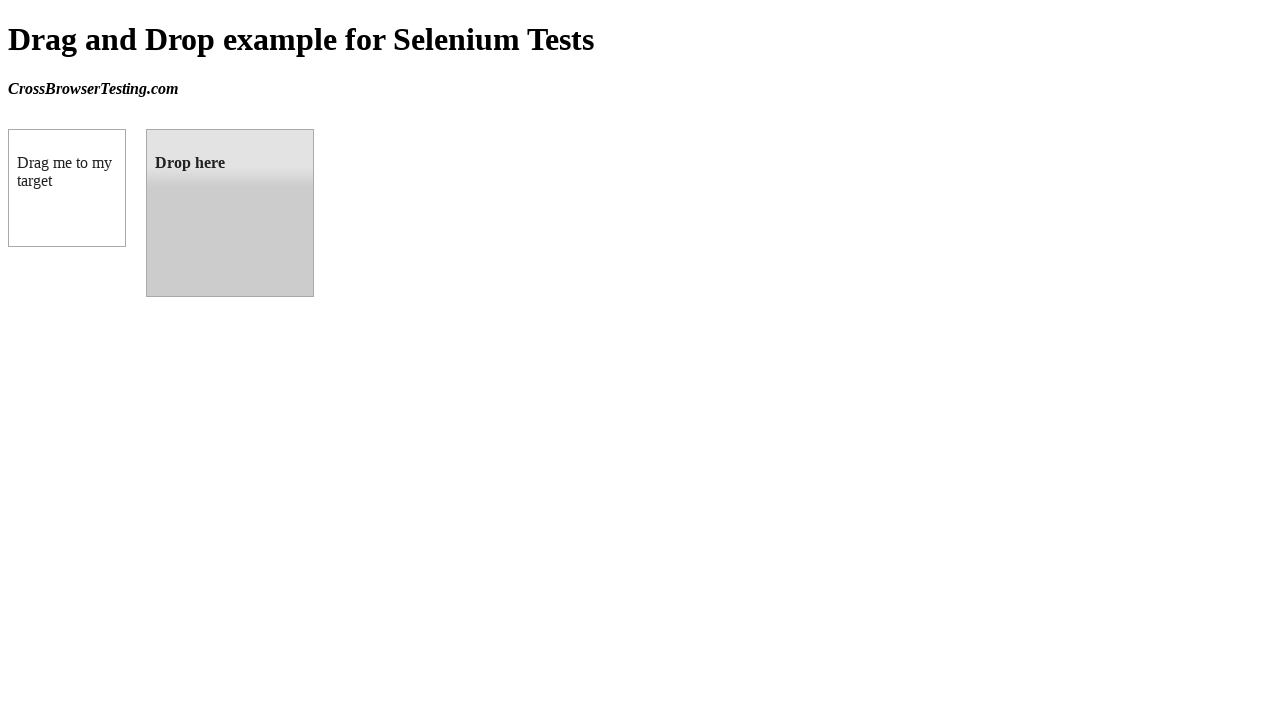

Dragged 'box A' and dropped it onto 'box B' at (230, 213)
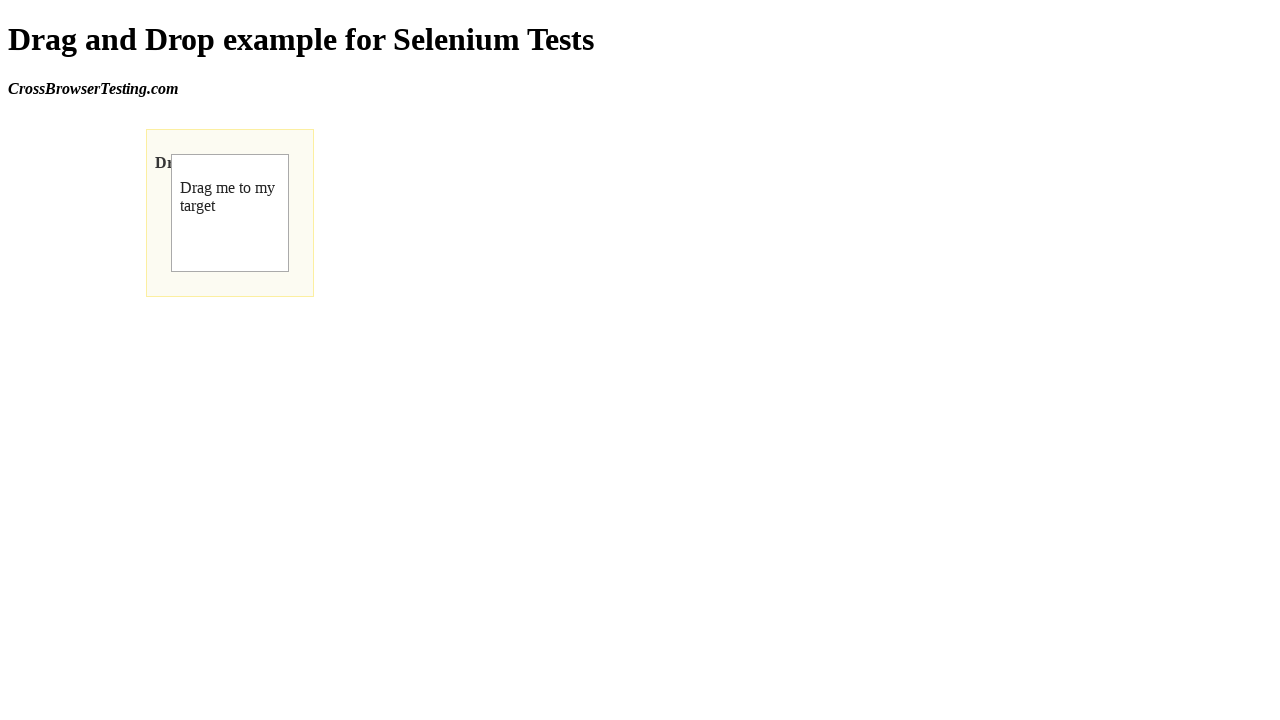

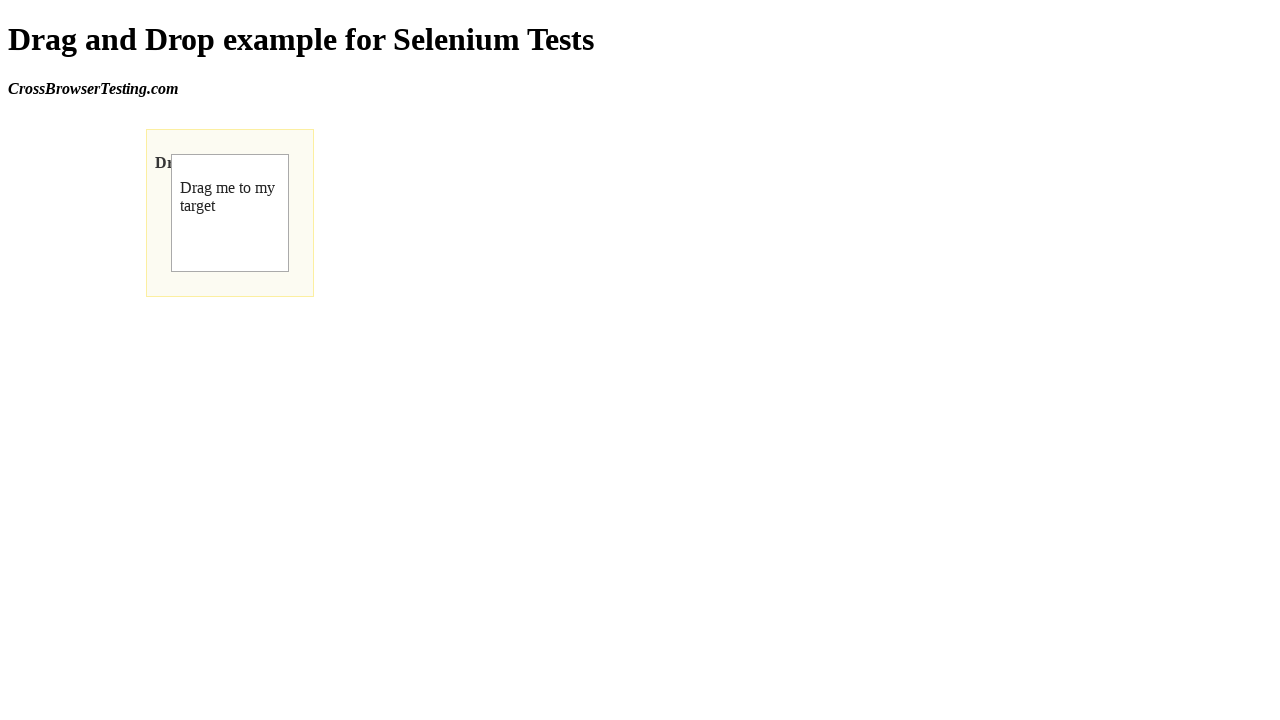